Tests navigating to community sections including Forum and Blog pages from the homepage

Starting URL: https://lichess.org

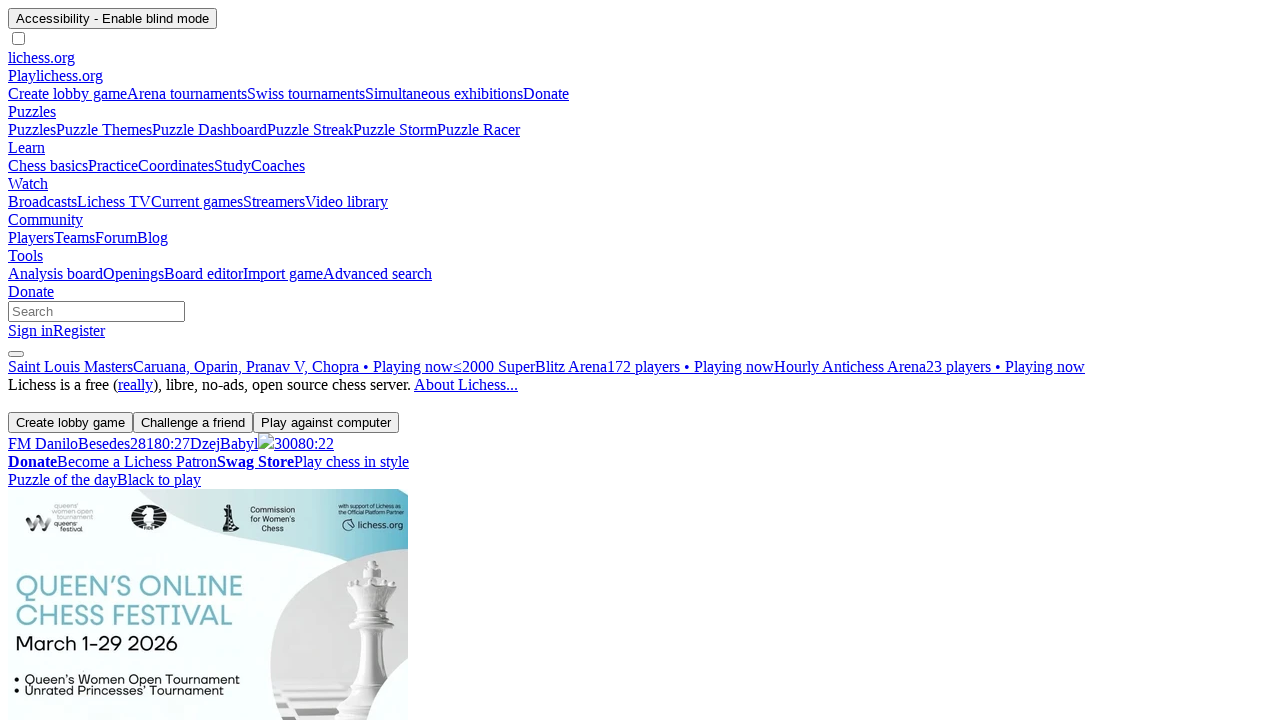

Hovered over Community tab at (46, 220) on xpath=//a[@href='/player']
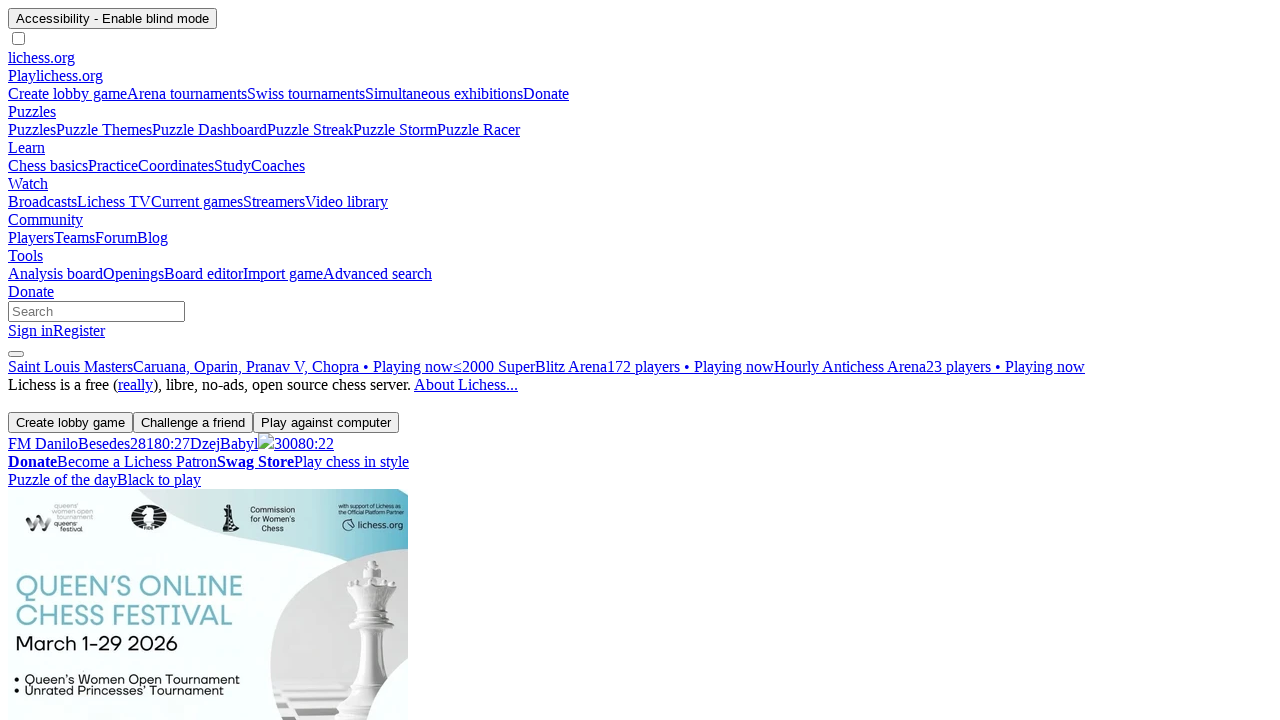

Clicked on Forum link at (116, 238) on xpath=//a[@href='/forum']
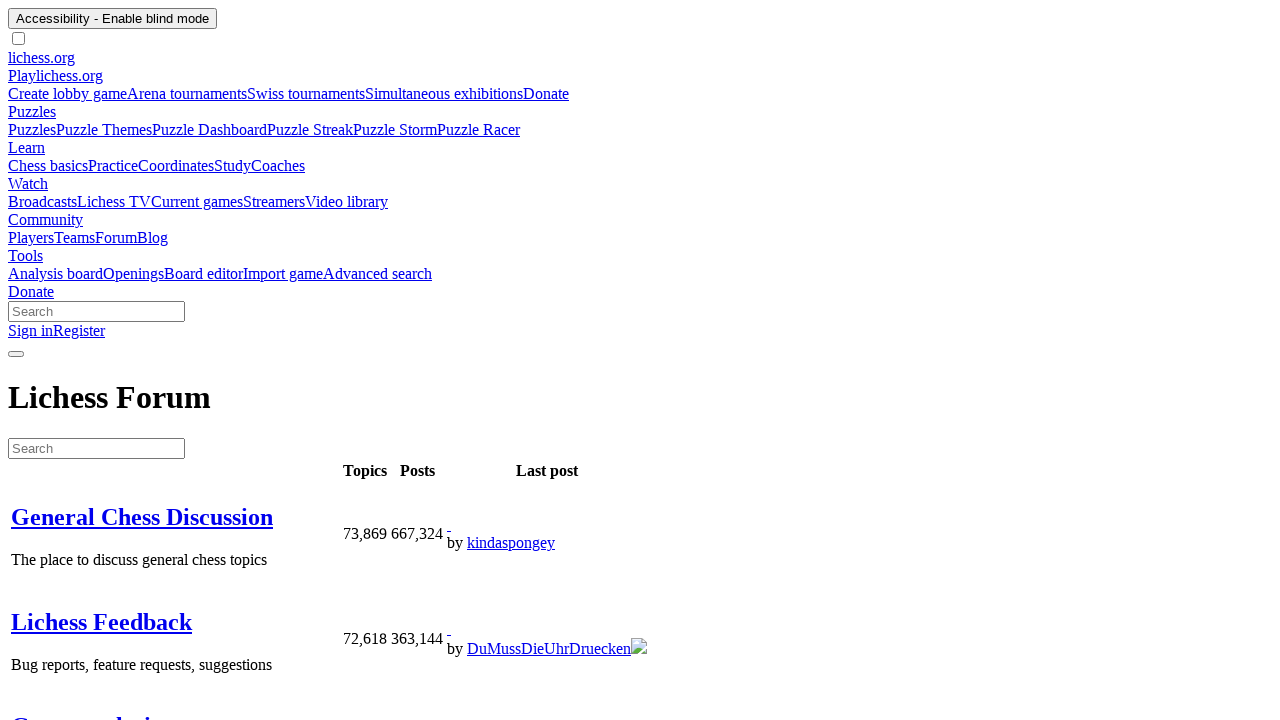

Forum page loaded successfully
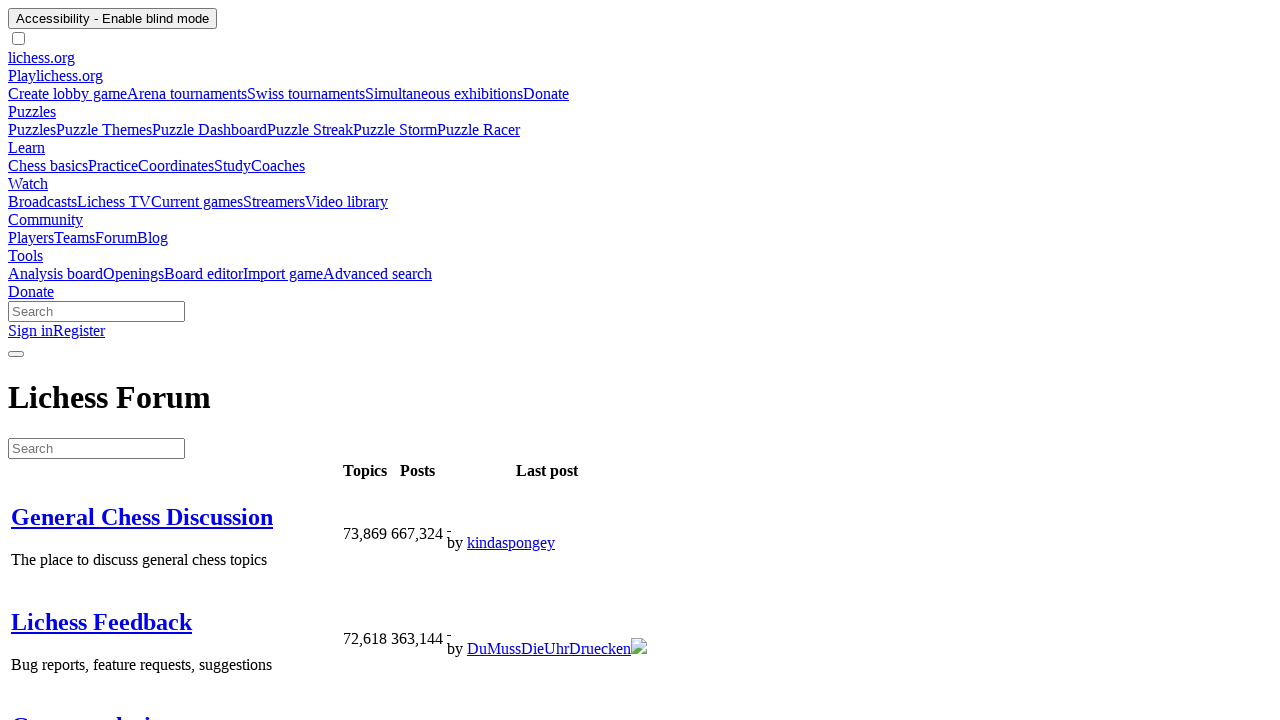

Hovered over Community tab again at (46, 220) on xpath=//a[@href='/player']
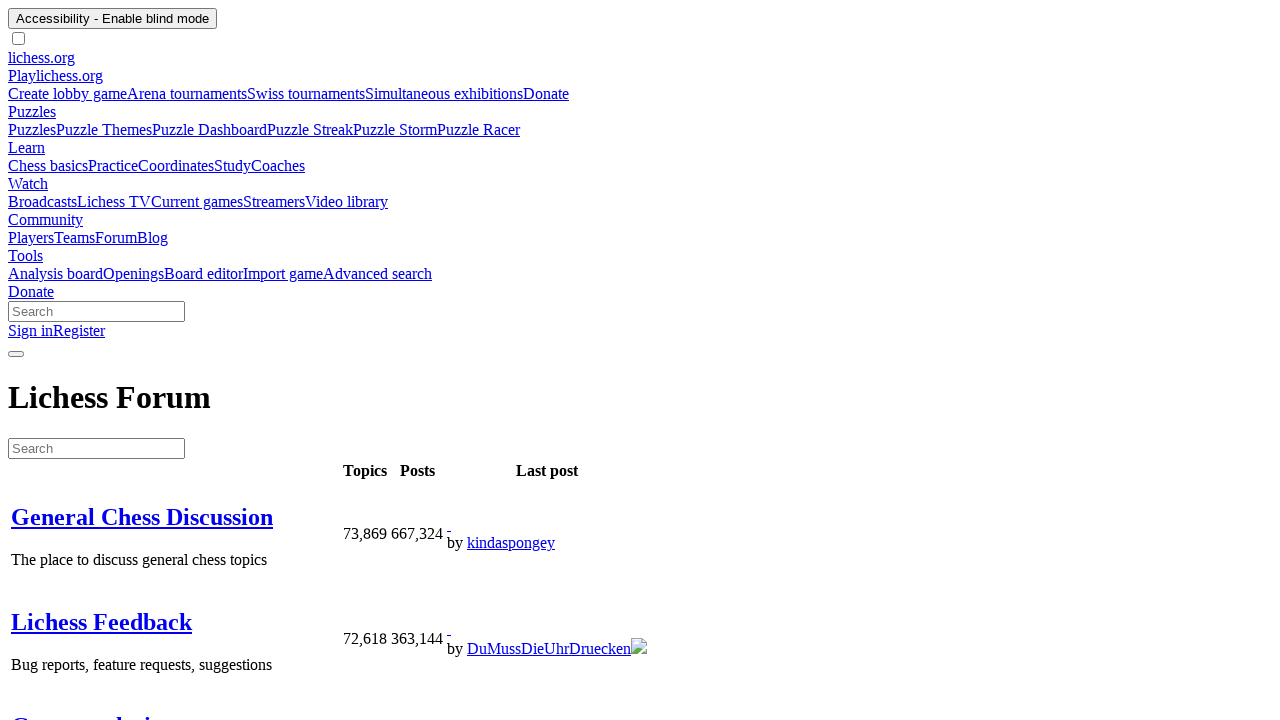

Clicked on Blog link at (152, 238) on xpath=//a[@href='/blog/community']
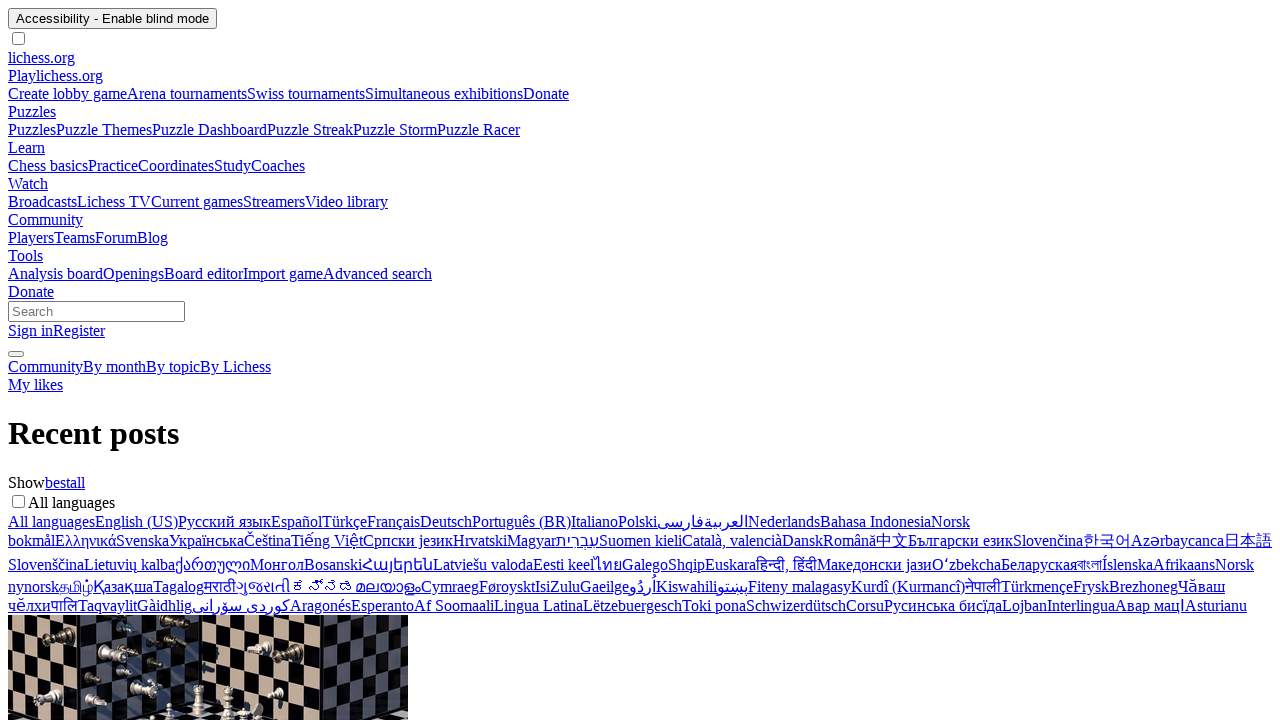

Blog page loaded successfully
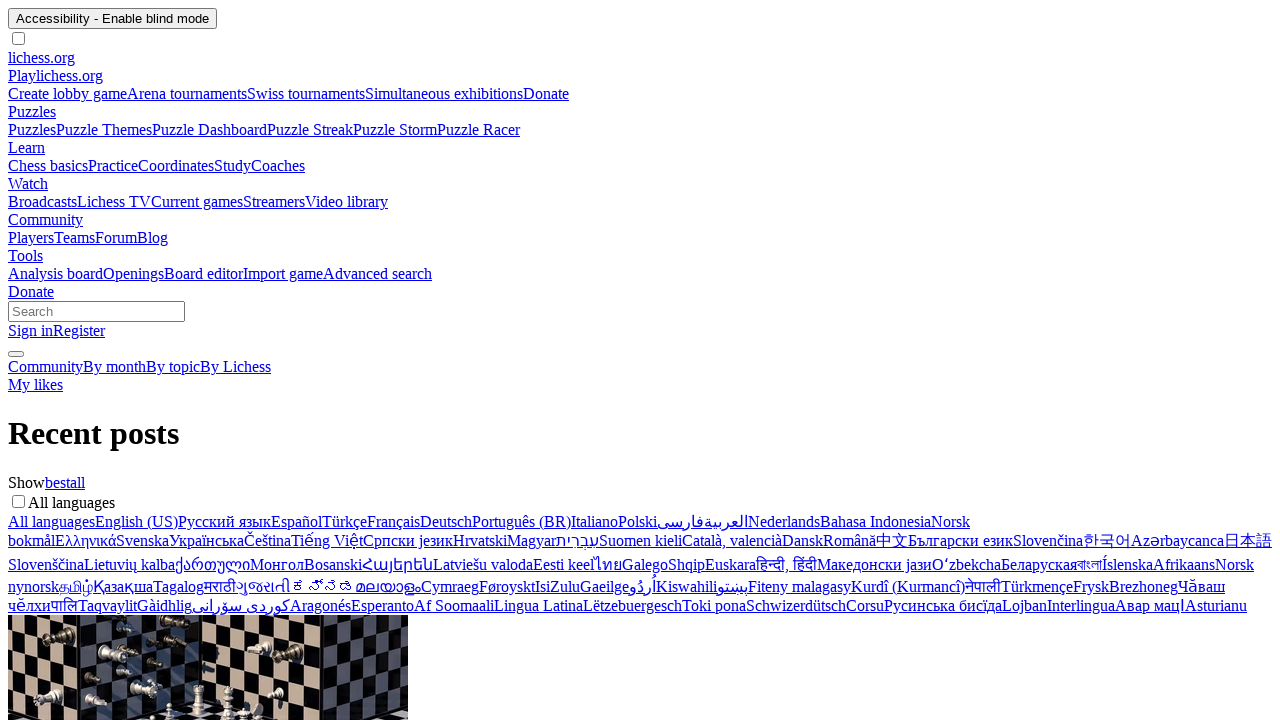

Clicked home link to return to homepage at (640, 58) on xpath=//a[@href='/']
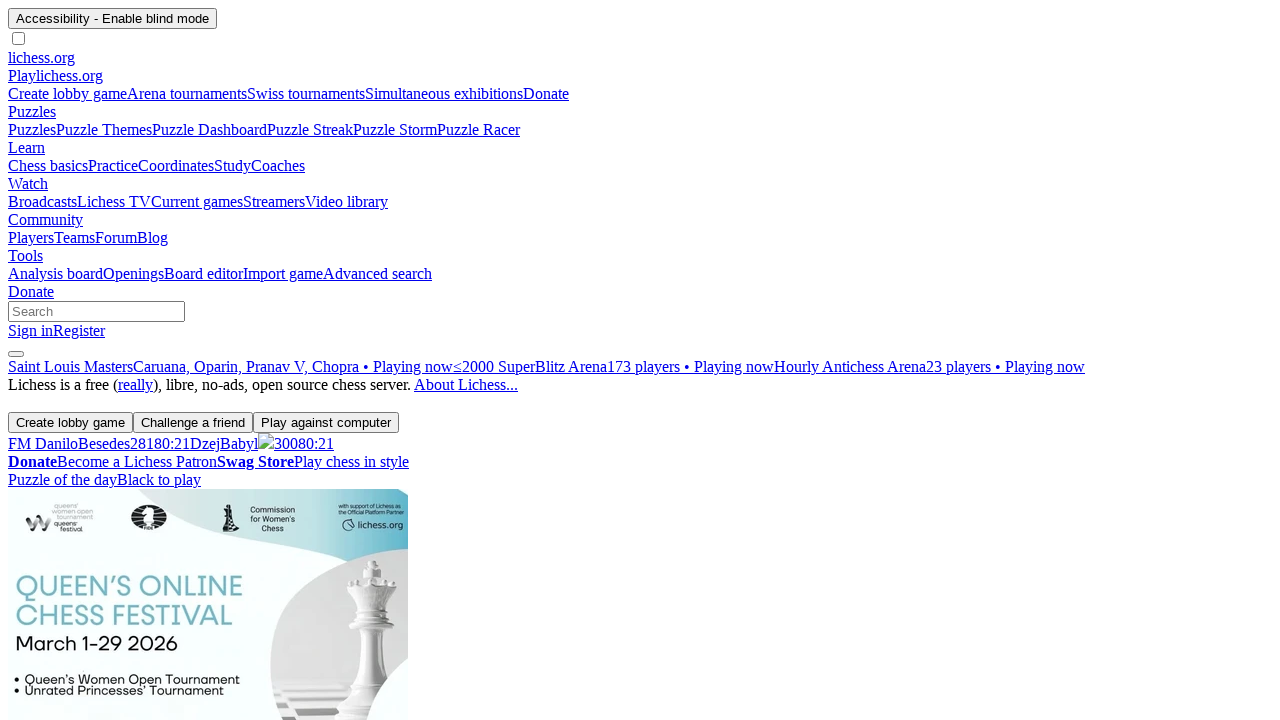

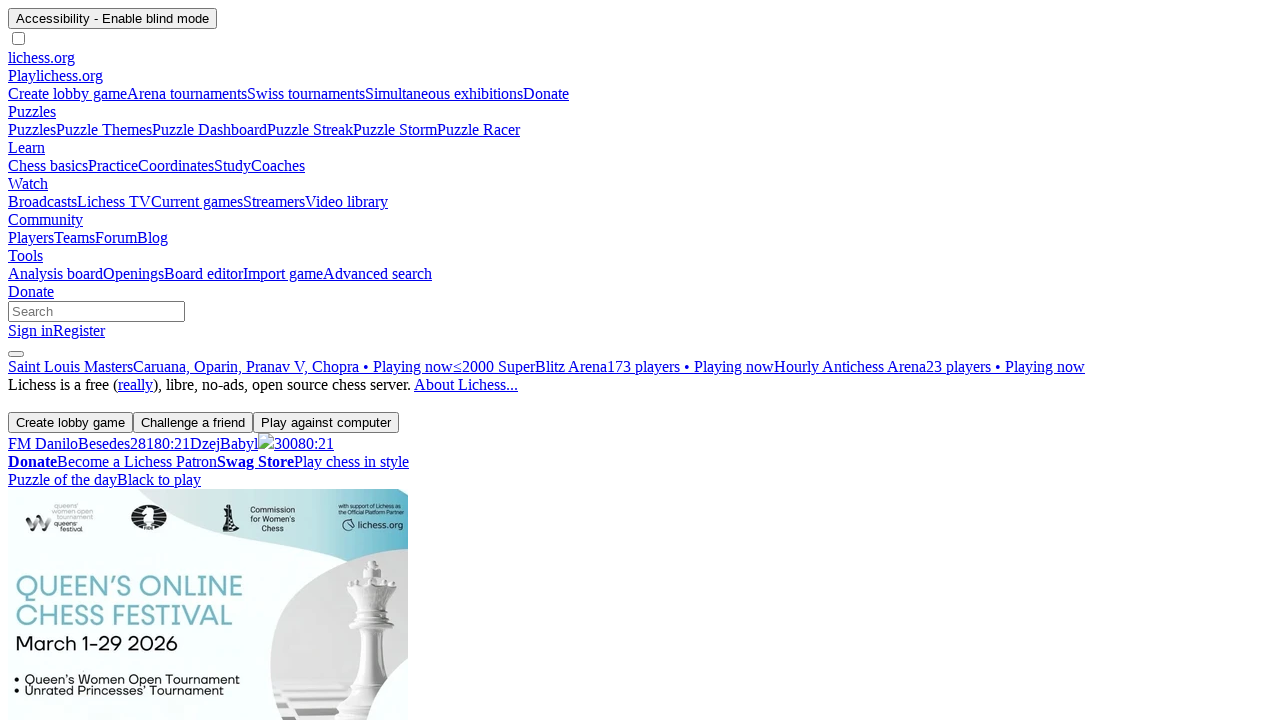